Tests iframe interaction by navigating to iframe page and verifying text content within the iframe

Starting URL: http://the-internet.herokuapp.com/frames

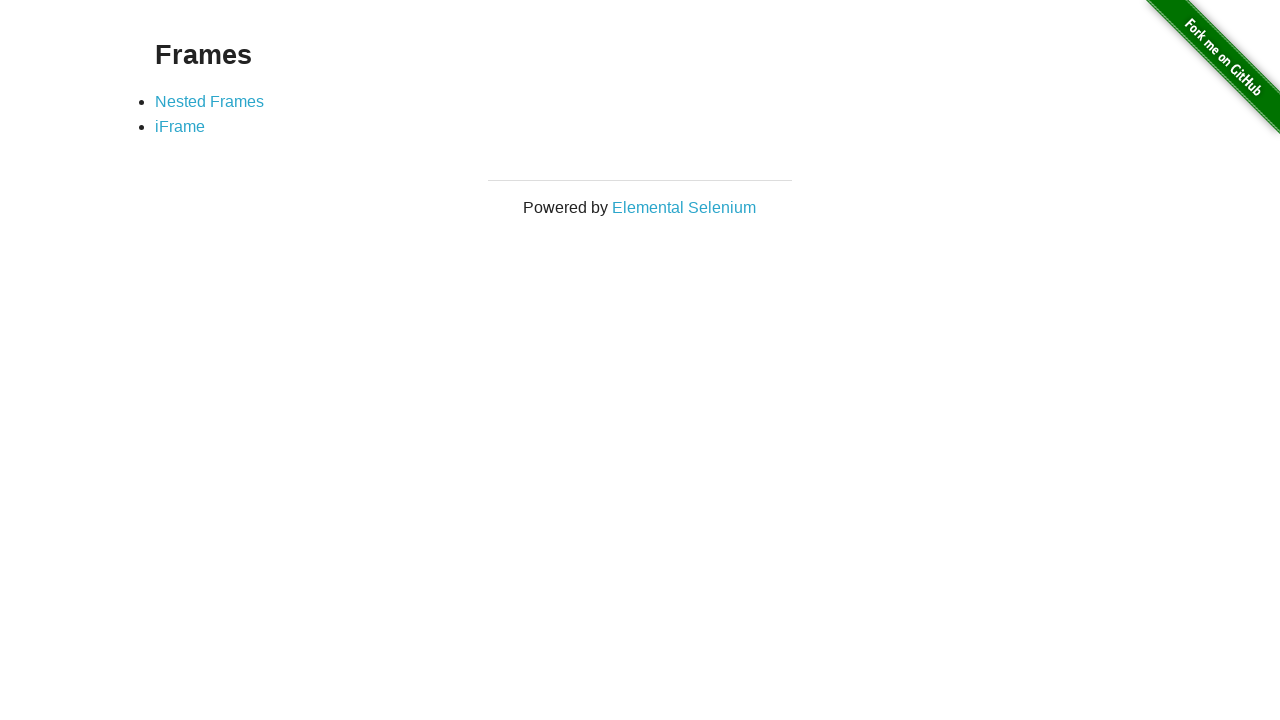

Clicked on the iFrame link at (180, 127) on a[href="/iframe"]
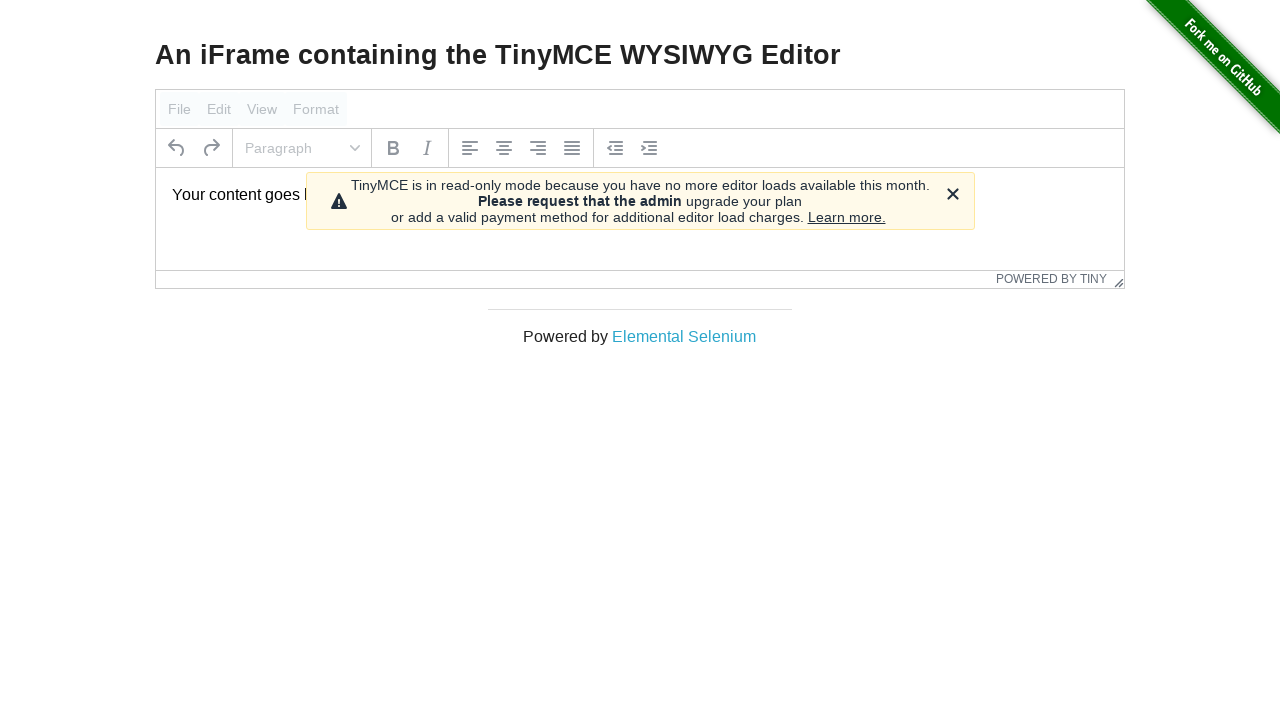

Located iframe element with id 'mce_0_ifr'
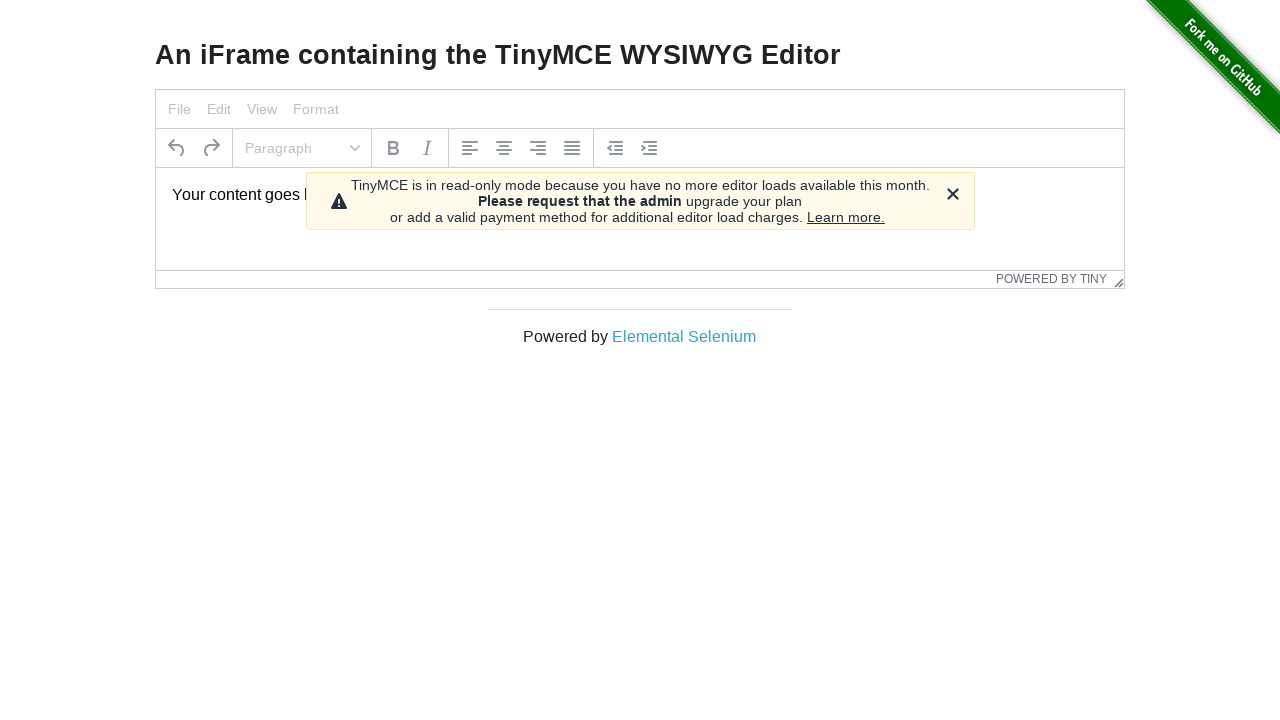

Extracted text content from paragraph element within iframe
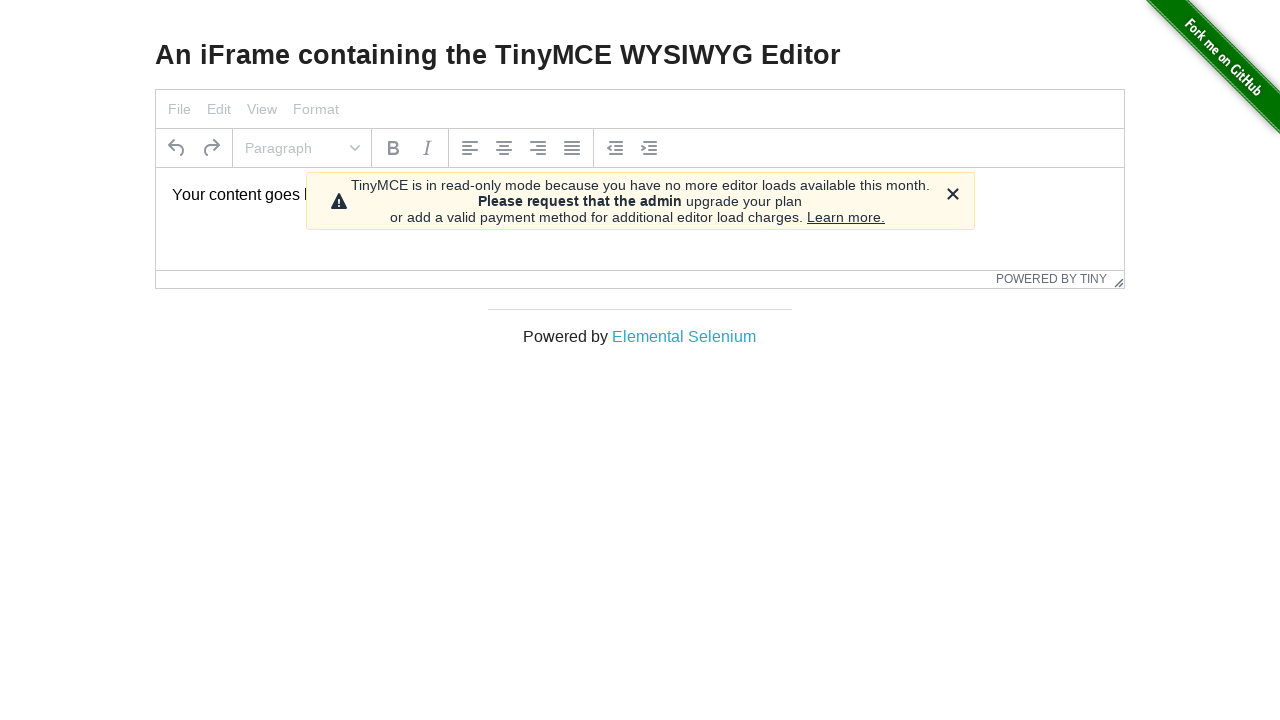

Verified iframe text content matches expected value 'Your content goes here.'
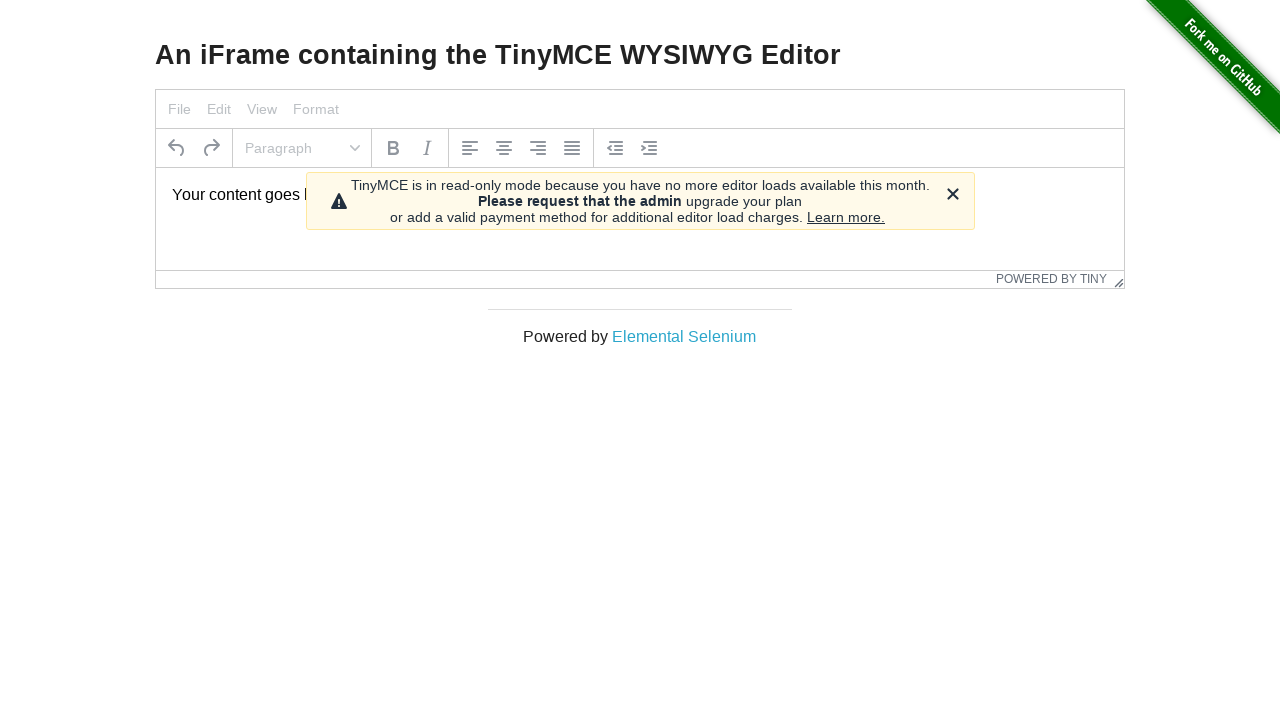

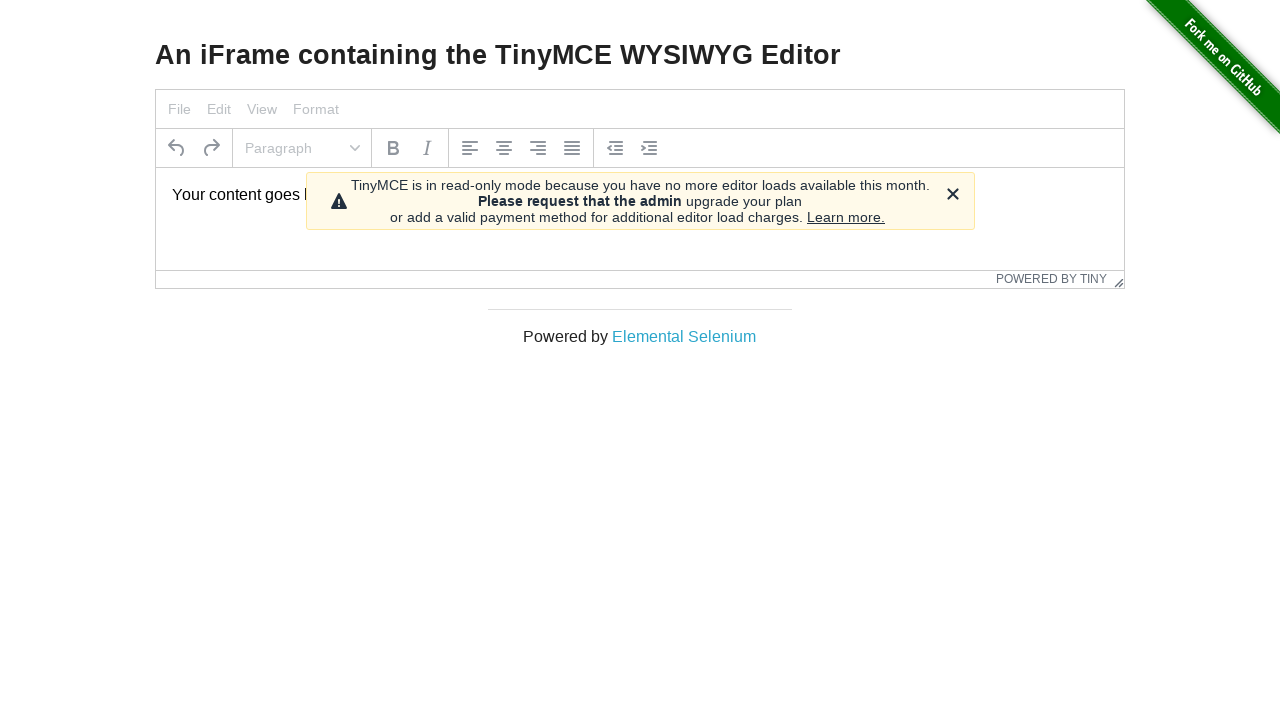